Tests a browser-agnostic approach to switching between multiple windows by tracking window handles before and after clicking a link that opens a new window, then verifying titles of both windows.

Starting URL: https://the-internet.herokuapp.com/windows

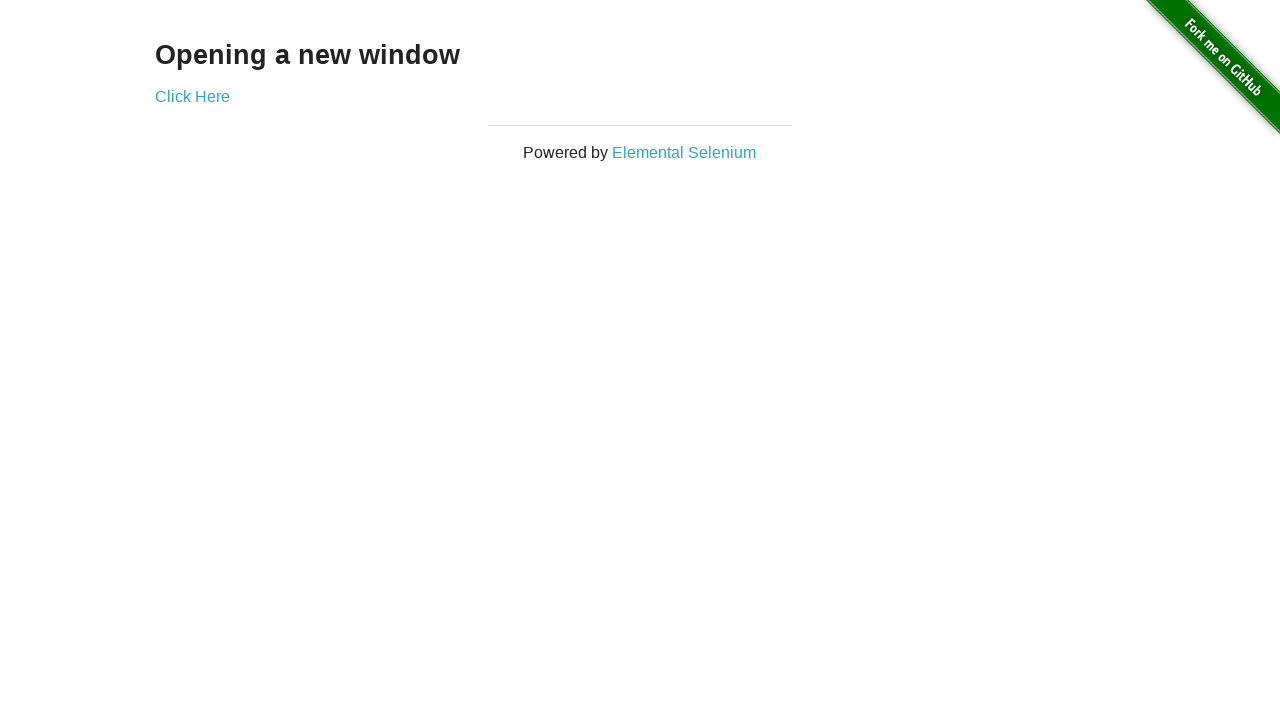

Clicked link to open new window at (192, 96) on .example a
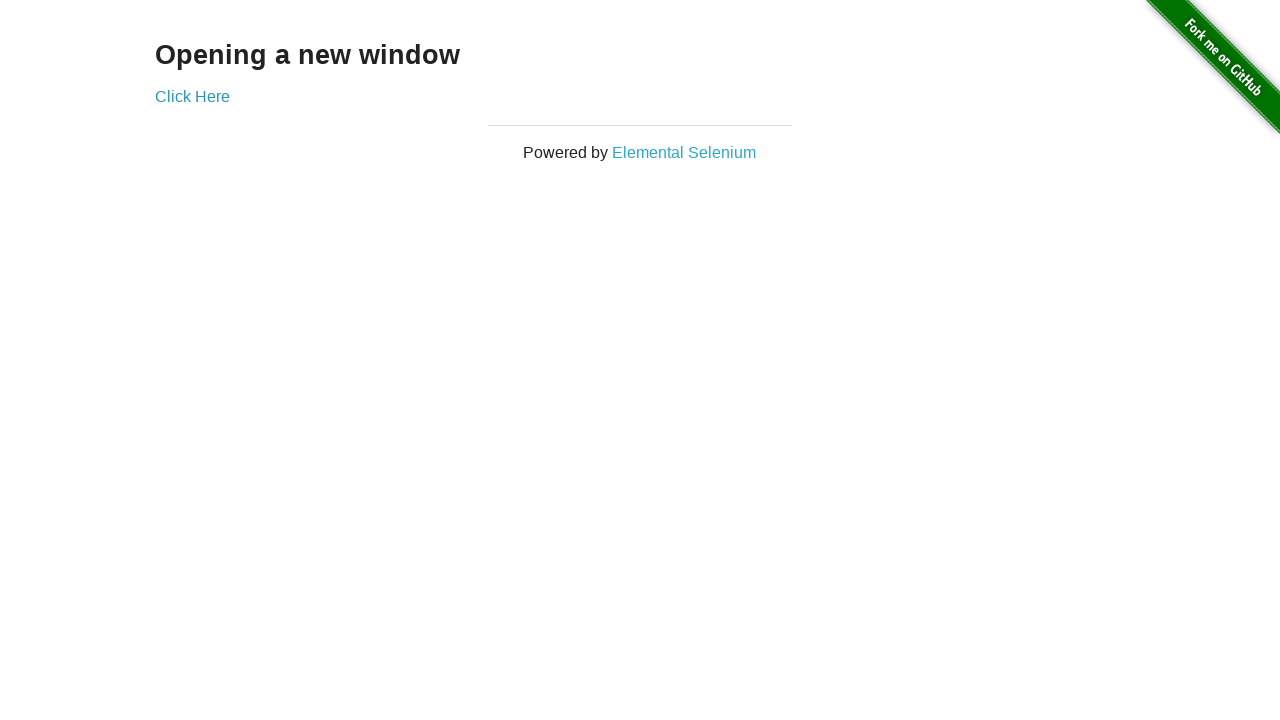

New window opened and captured
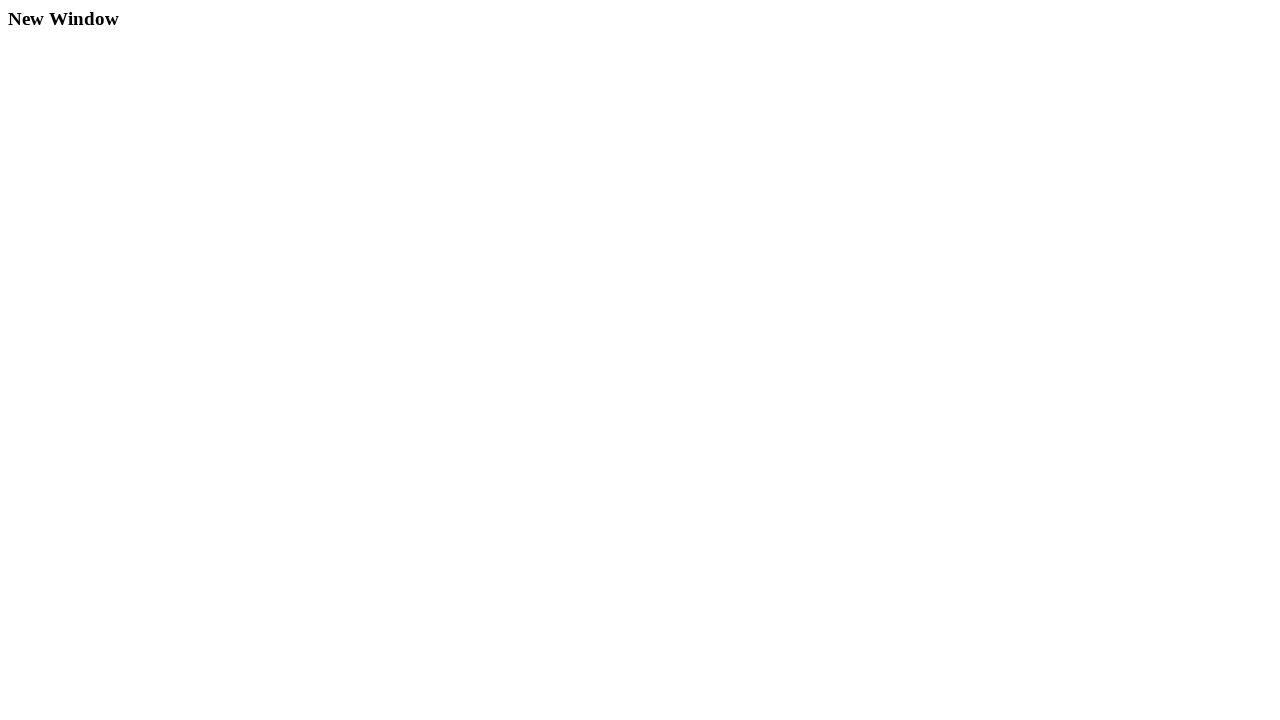

New window finished loading
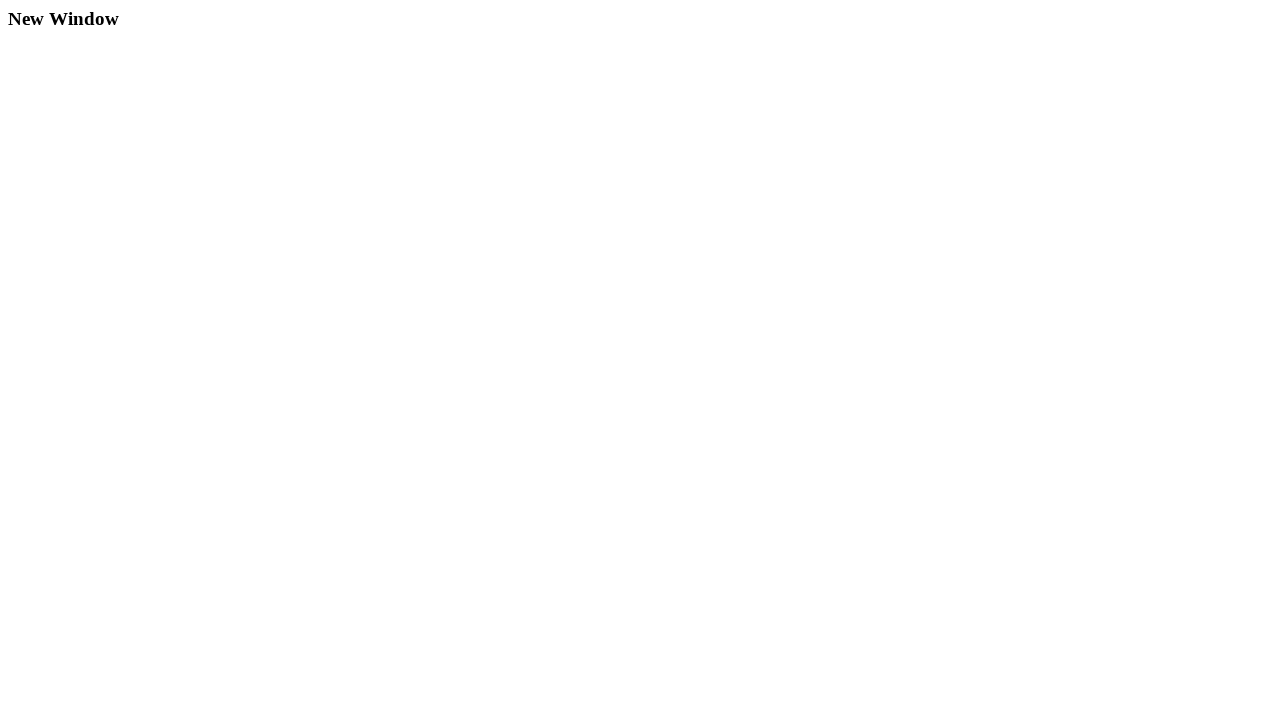

Verified original page title is 'The Internet'
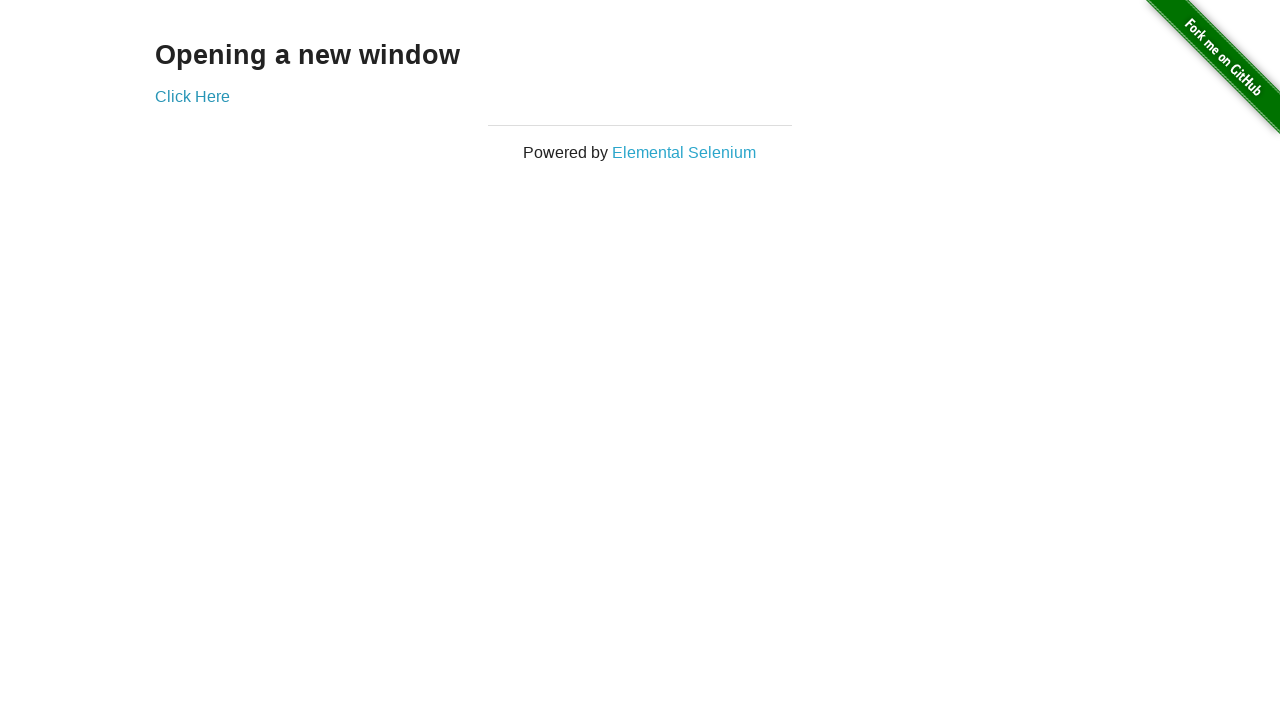

Verified new window title is 'New Window'
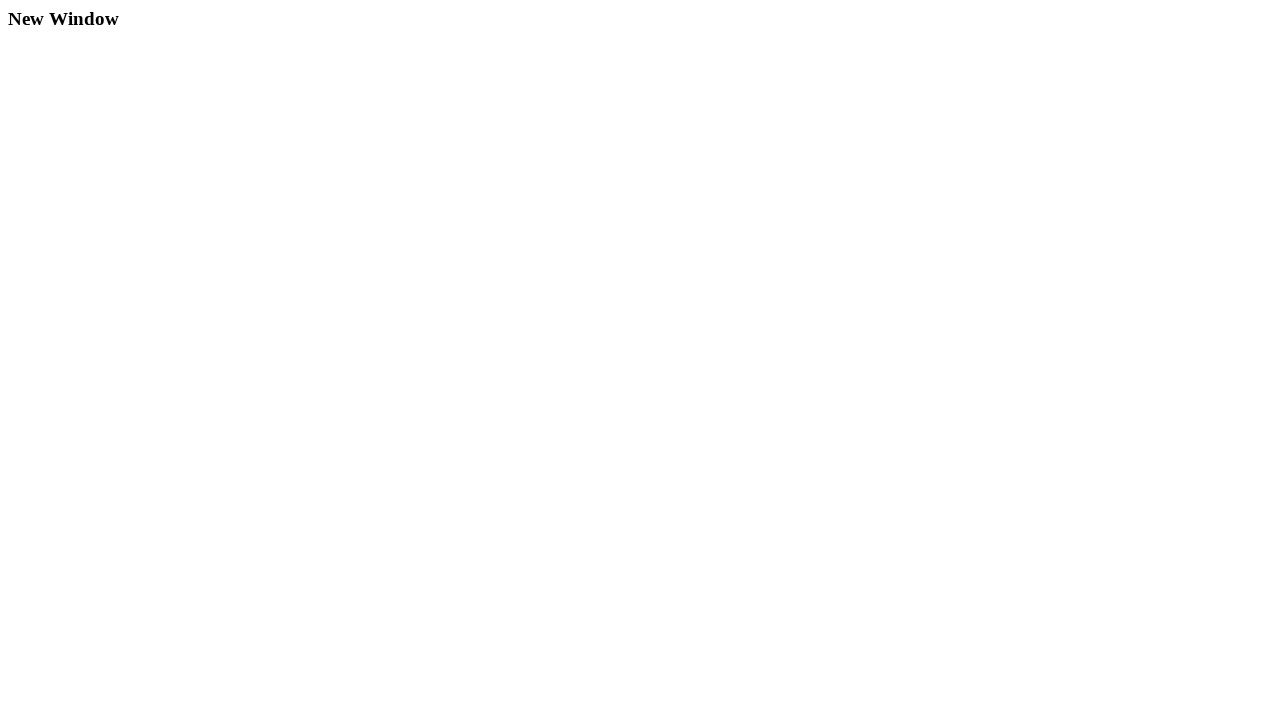

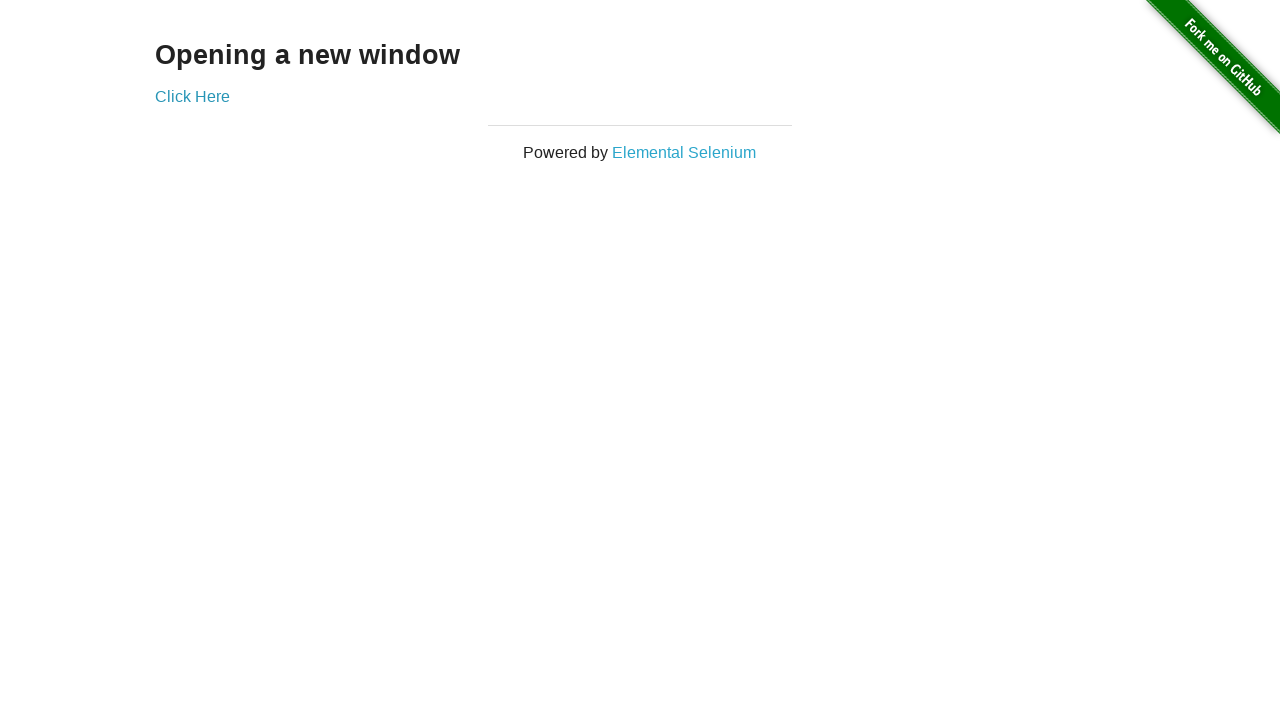